Verifies that the login page loads correctly and displays the "Login" heading

Starting URL: https://opensource-demo.orangehrmlive.com/web/index.php/auth/login

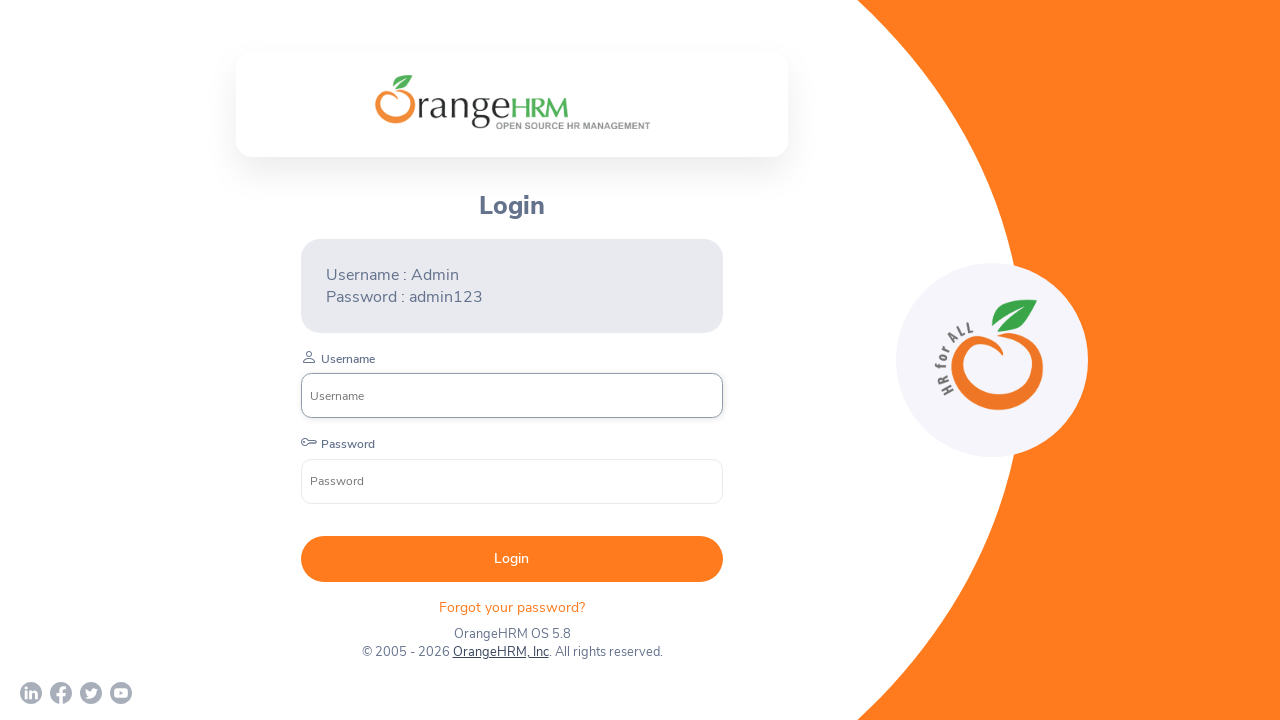

Waited for Login heading element to load
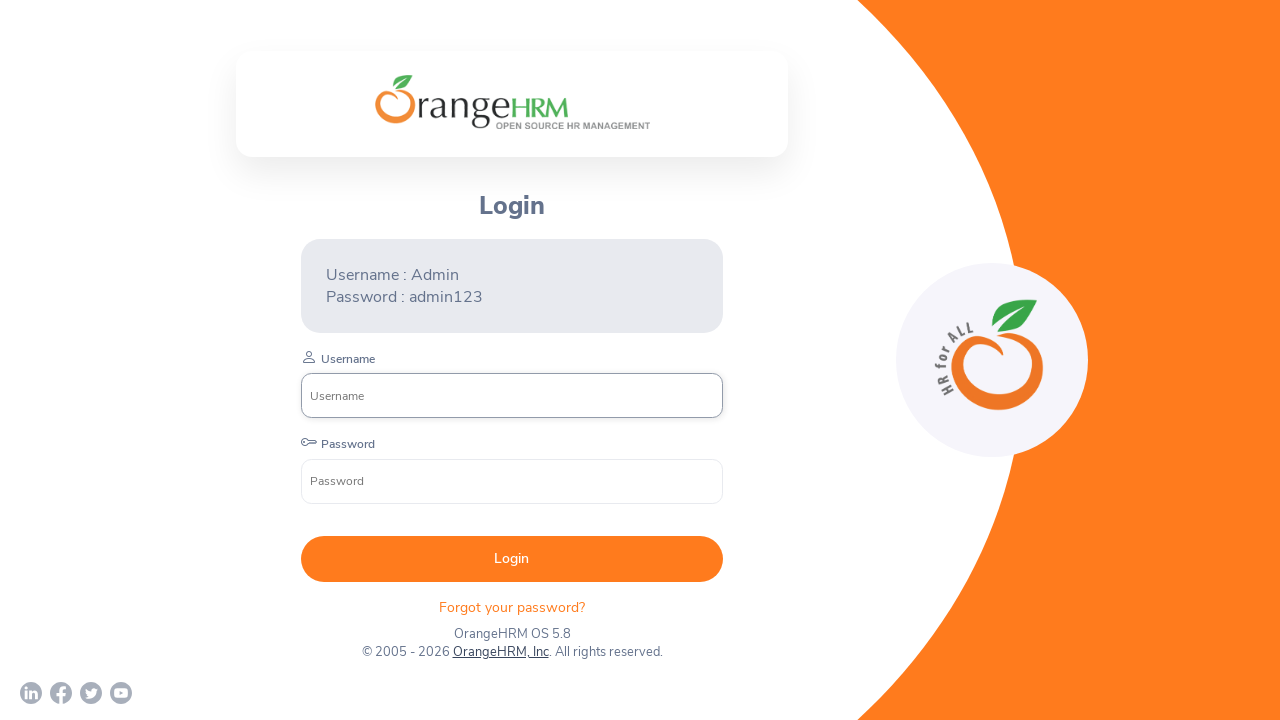

Retrieved Login heading text content
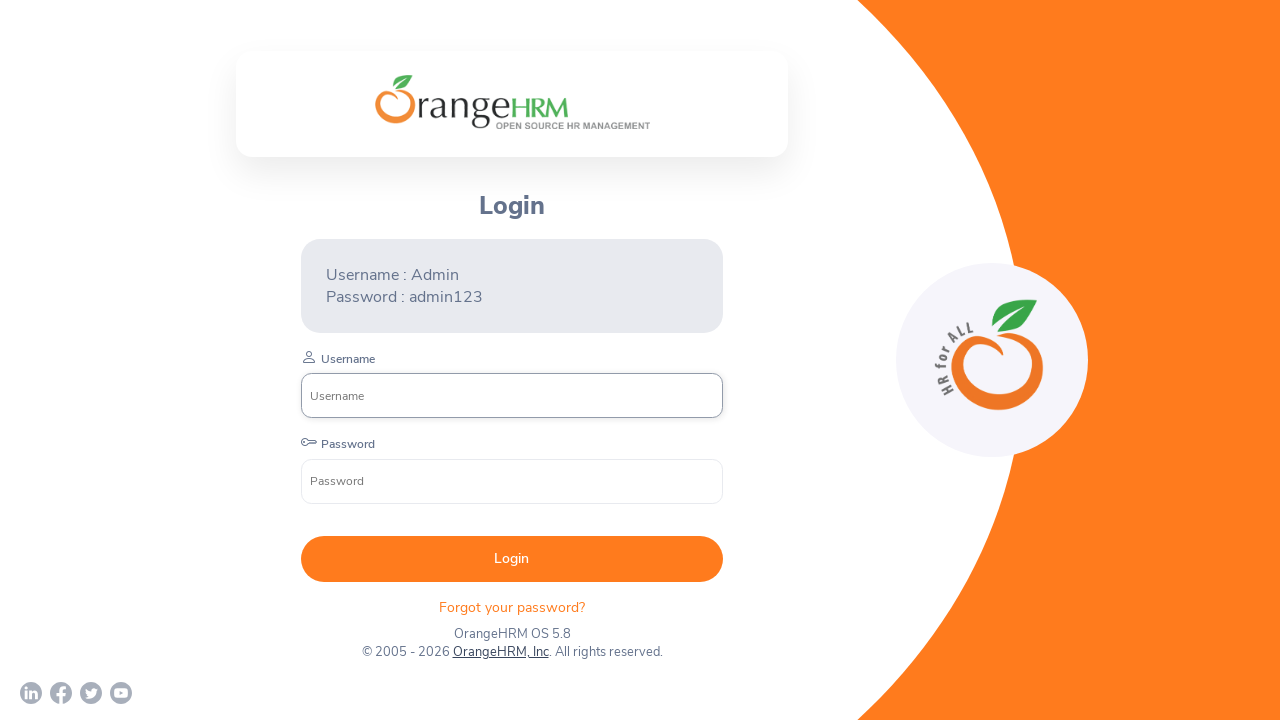

Verified that heading displays 'Login' text
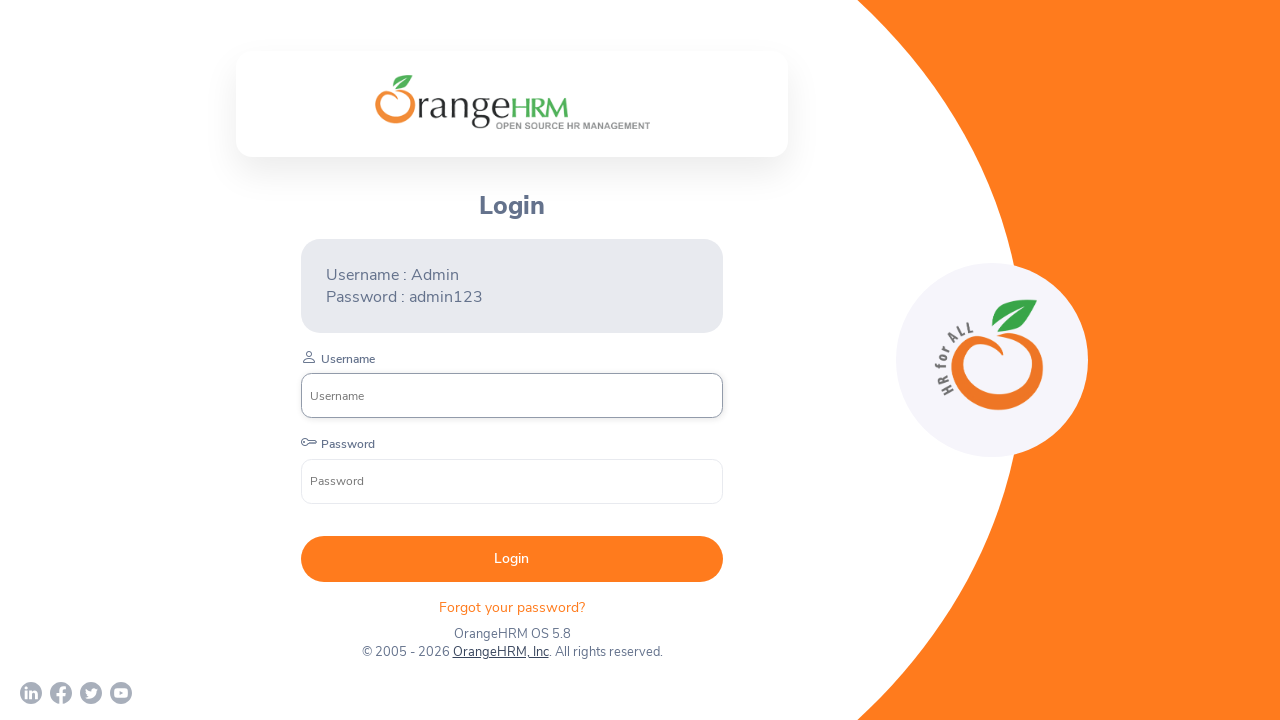

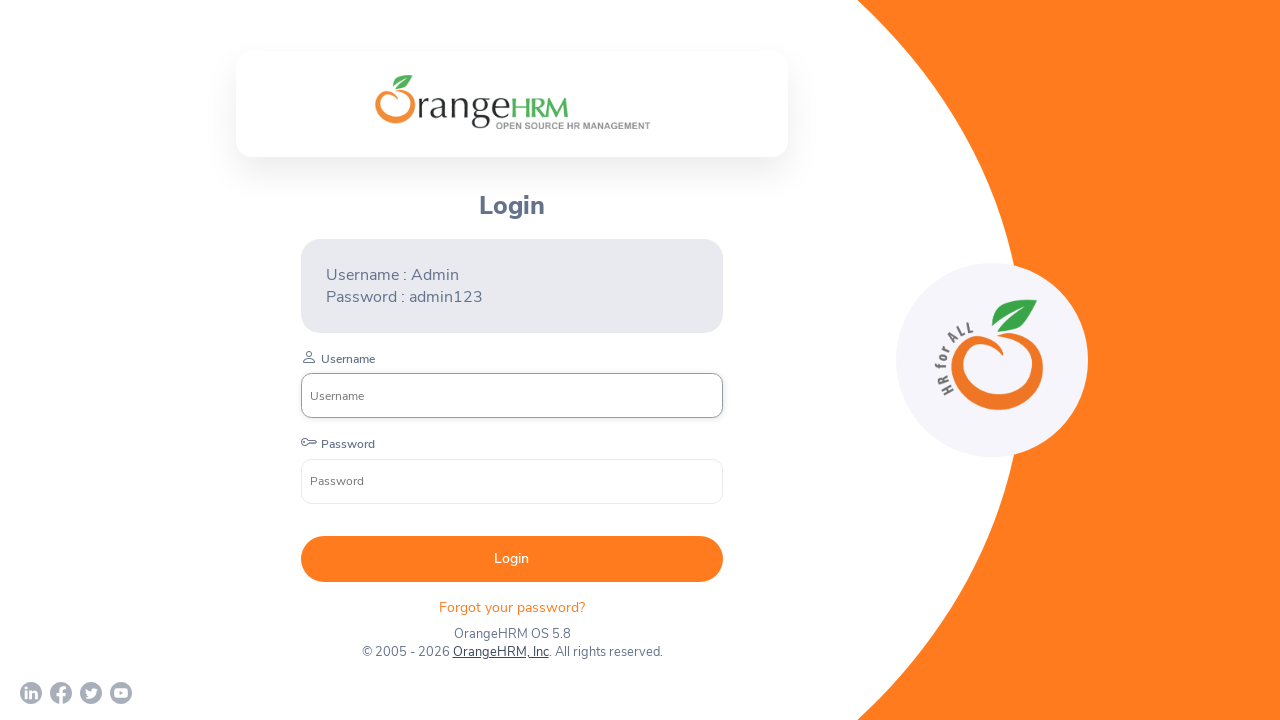